Tests scrolling from viewport by a calculated delta amount to bring the footer into view

Starting URL: https://www.selenium.dev/selenium/web/scrolling_tests/frame_with_nested_scrolling_frame_out_of_view.html

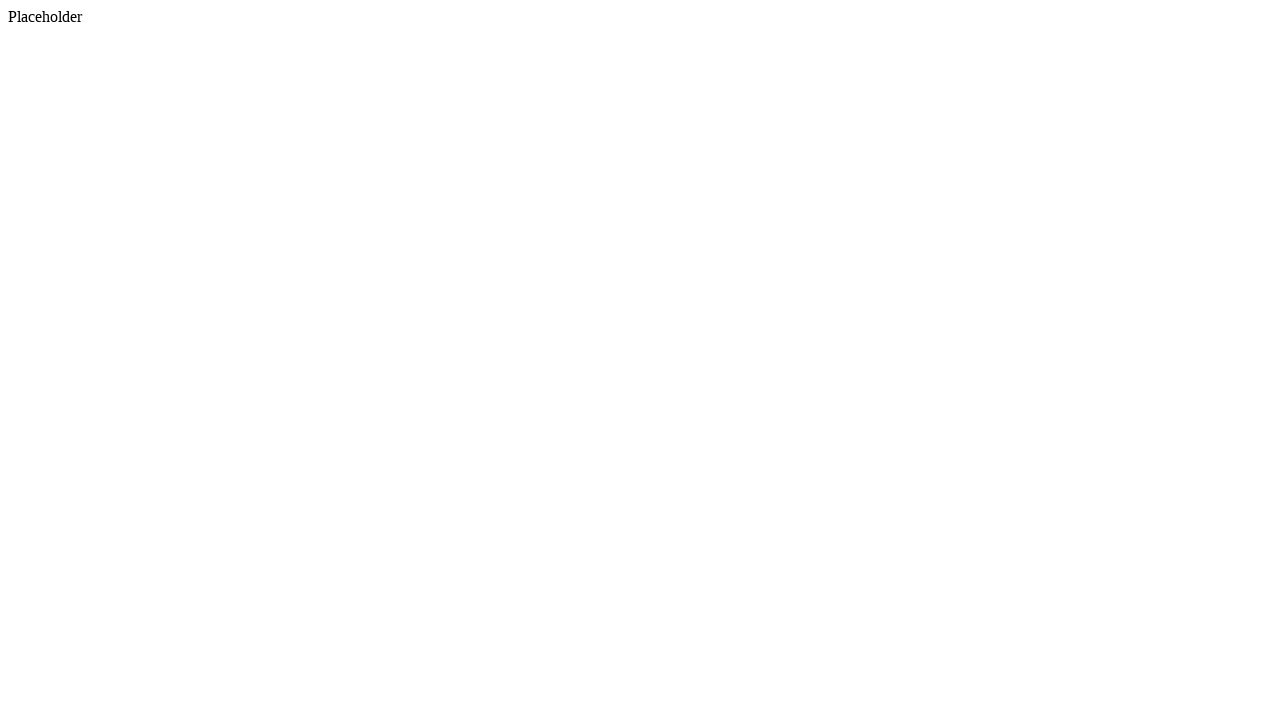

Located footer element
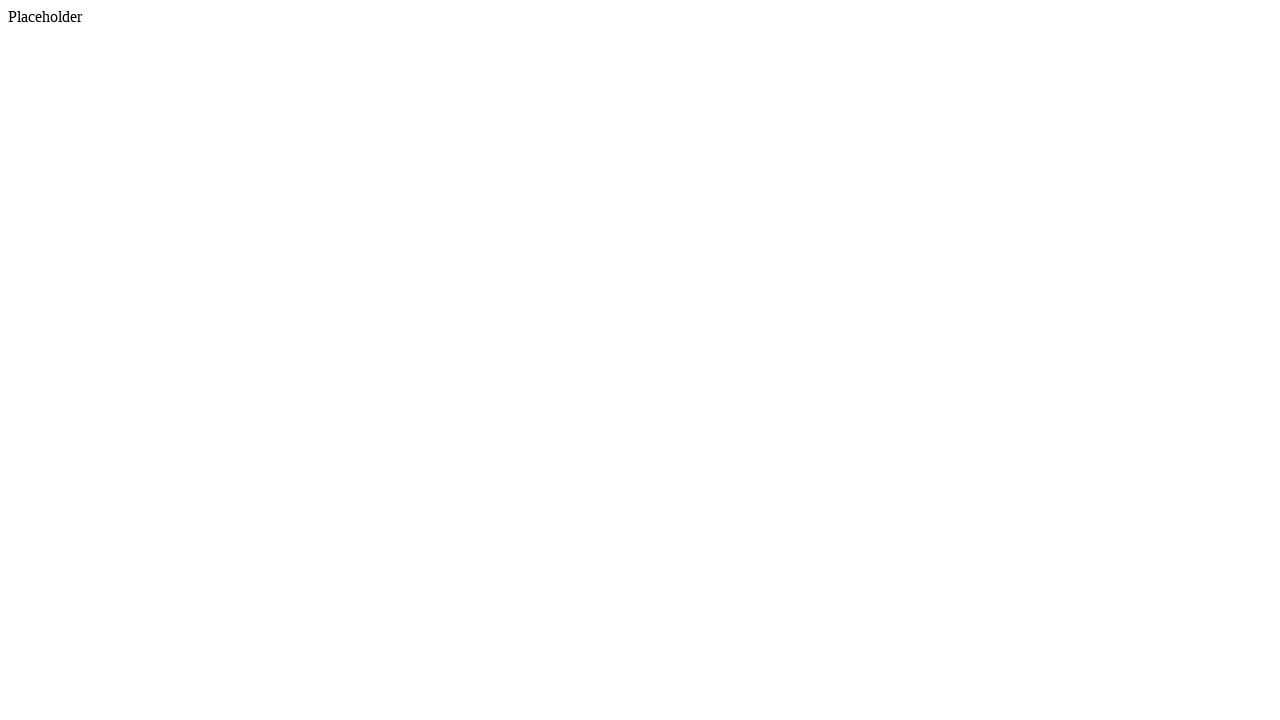

Scrolled footer into view by calculated delta amount
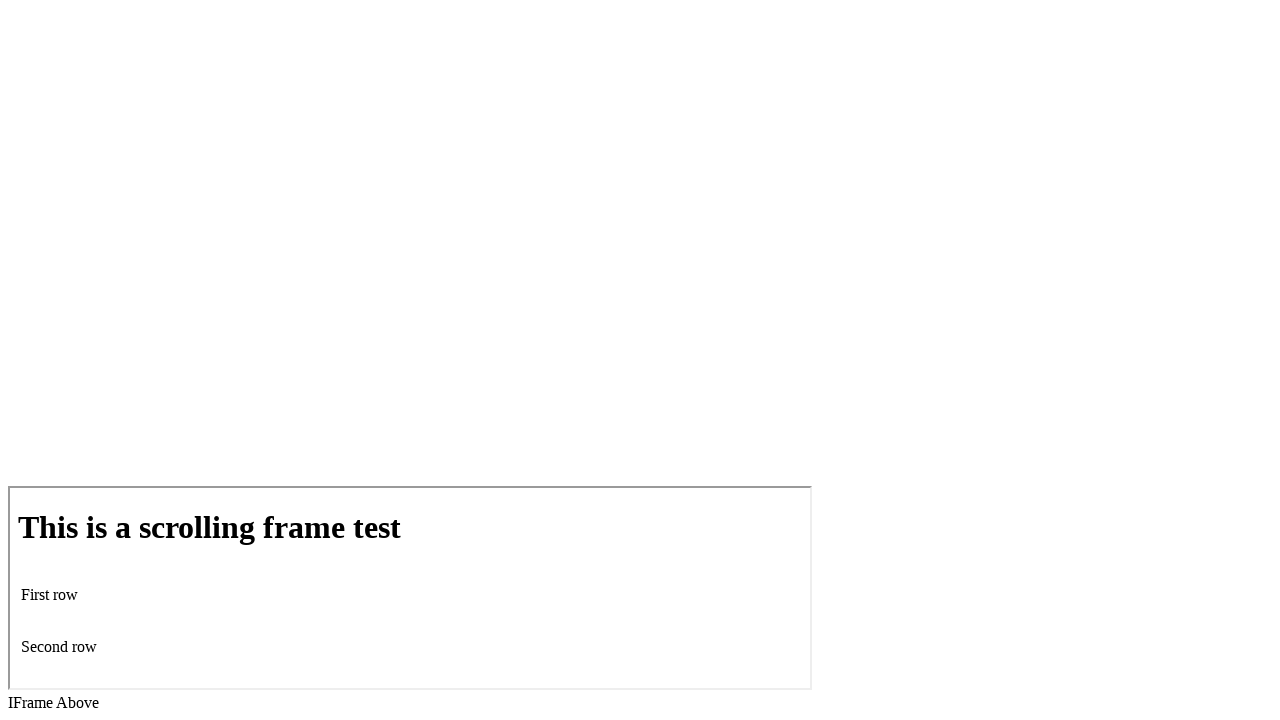

Footer confirmed visible in viewport
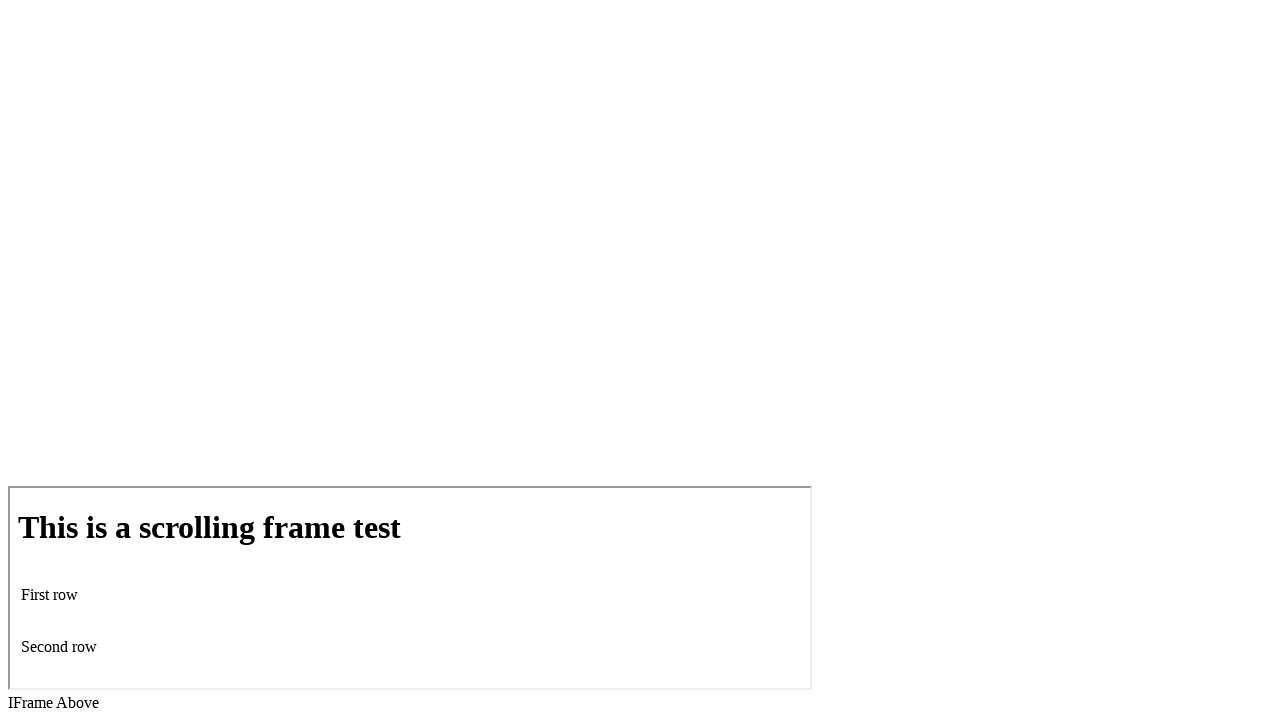

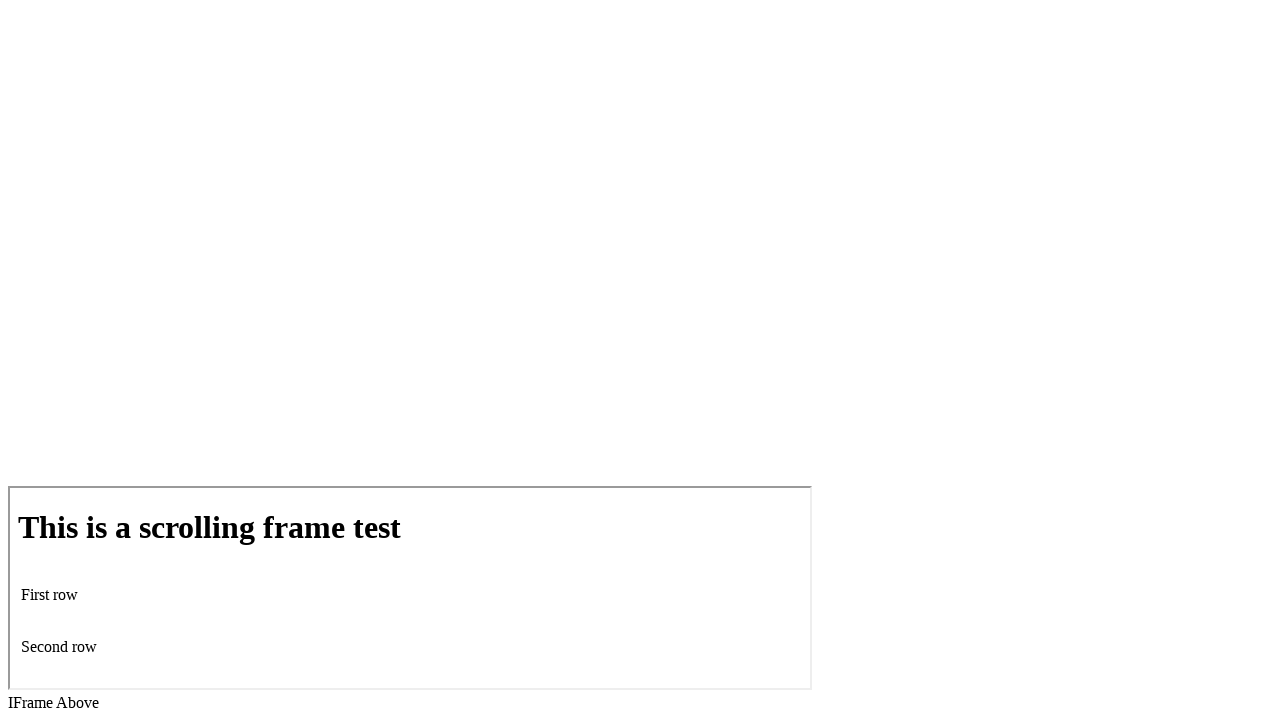